Tests that Clear completed button displays correct text after marking item complete

Starting URL: https://demo.playwright.dev/todomvc

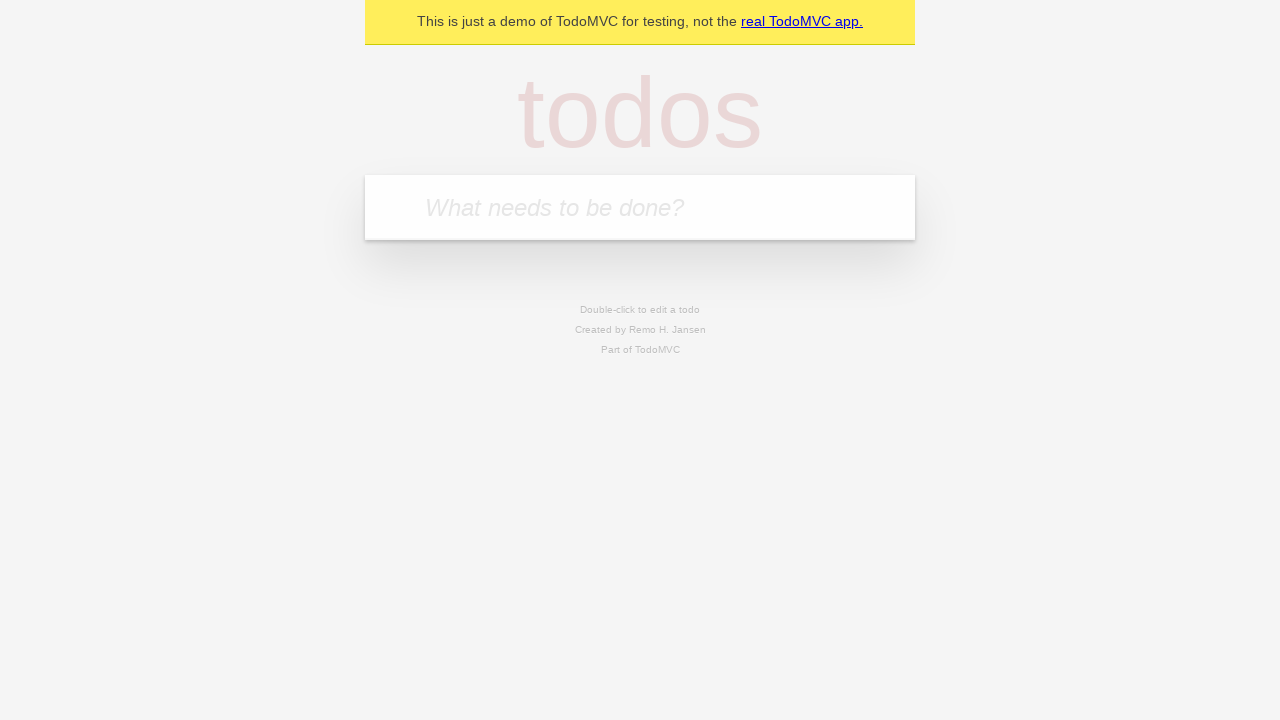

Filled todo input with 'buy some cheese' on internal:attr=[placeholder="What needs to be done?"i]
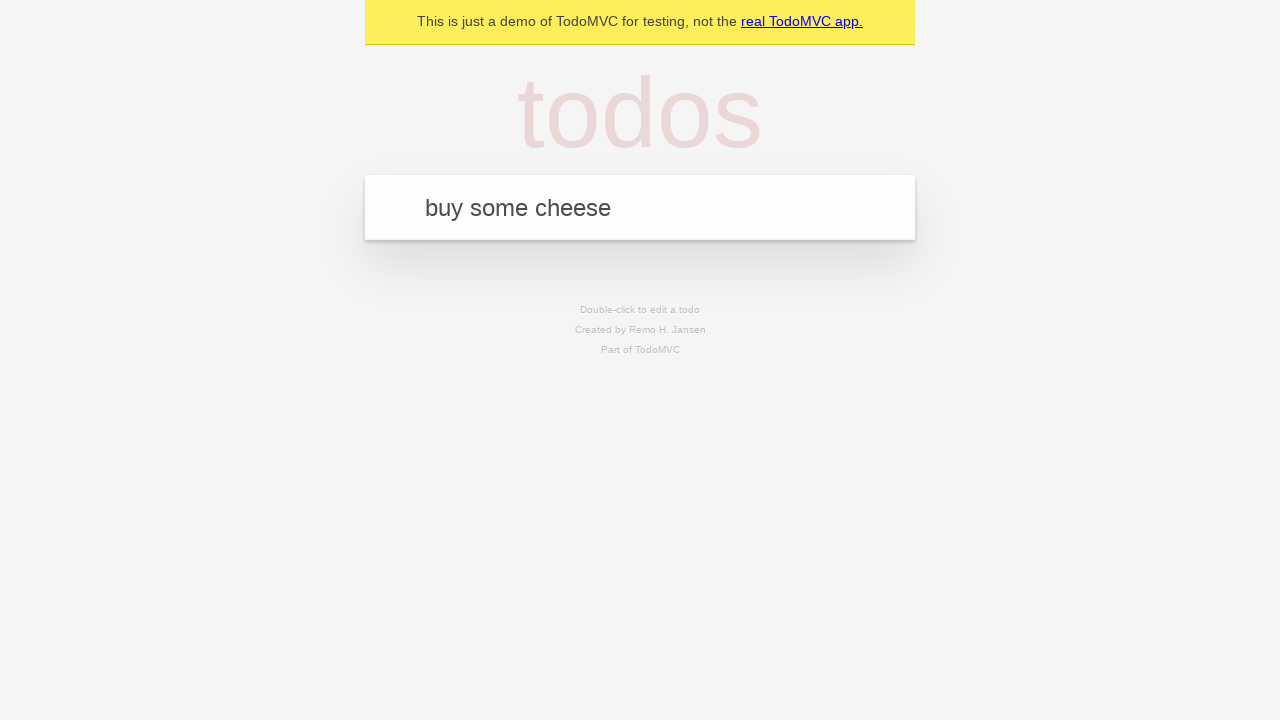

Pressed Enter to create first todo on internal:attr=[placeholder="What needs to be done?"i]
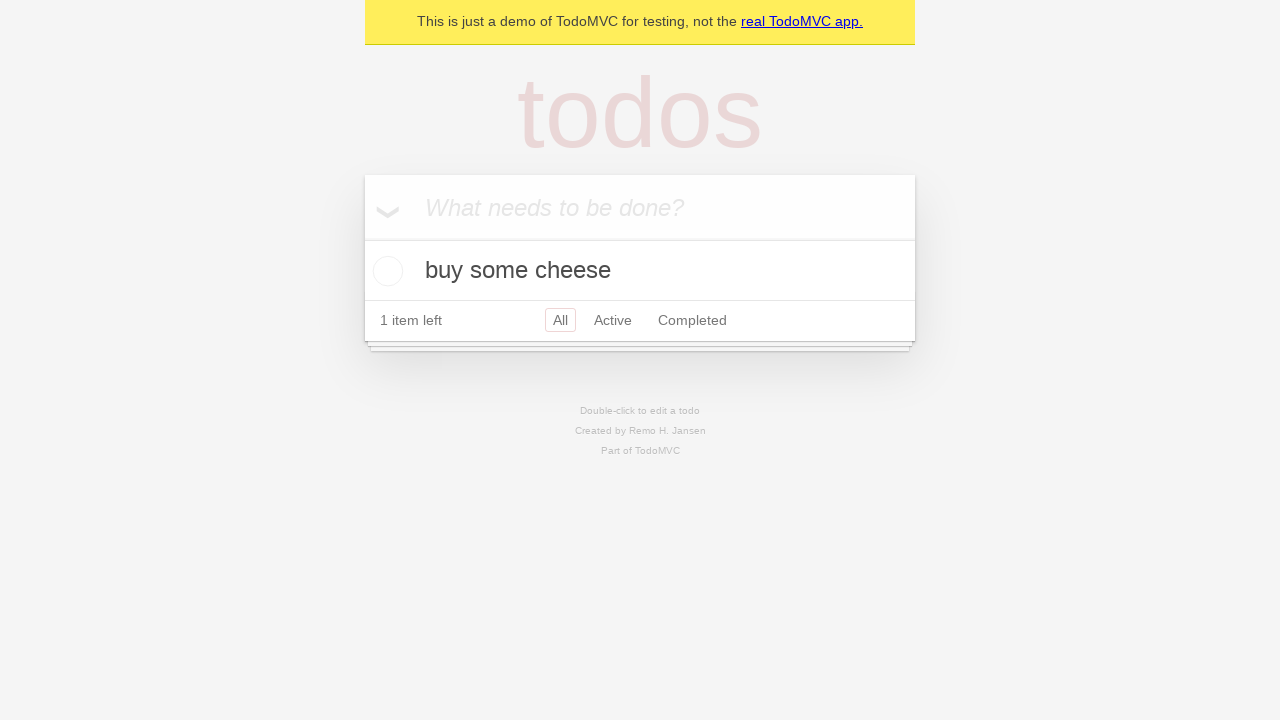

Filled todo input with 'feed the cat' on internal:attr=[placeholder="What needs to be done?"i]
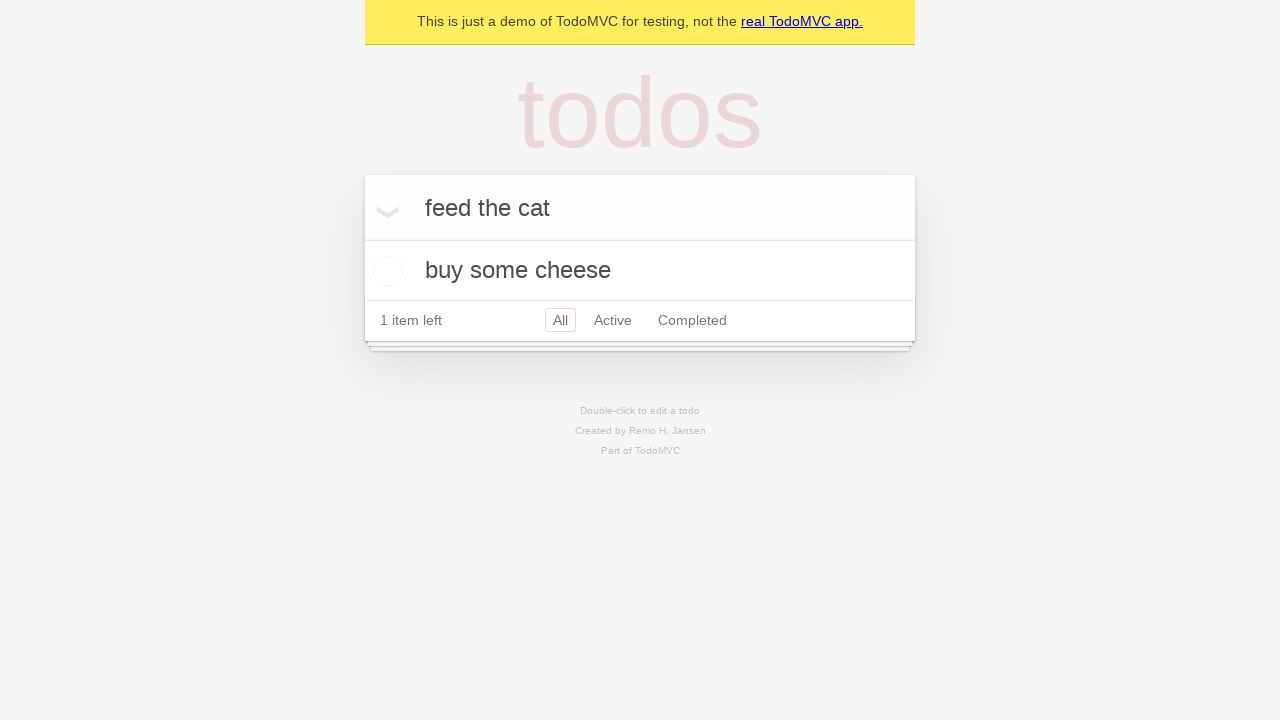

Pressed Enter to create second todo on internal:attr=[placeholder="What needs to be done?"i]
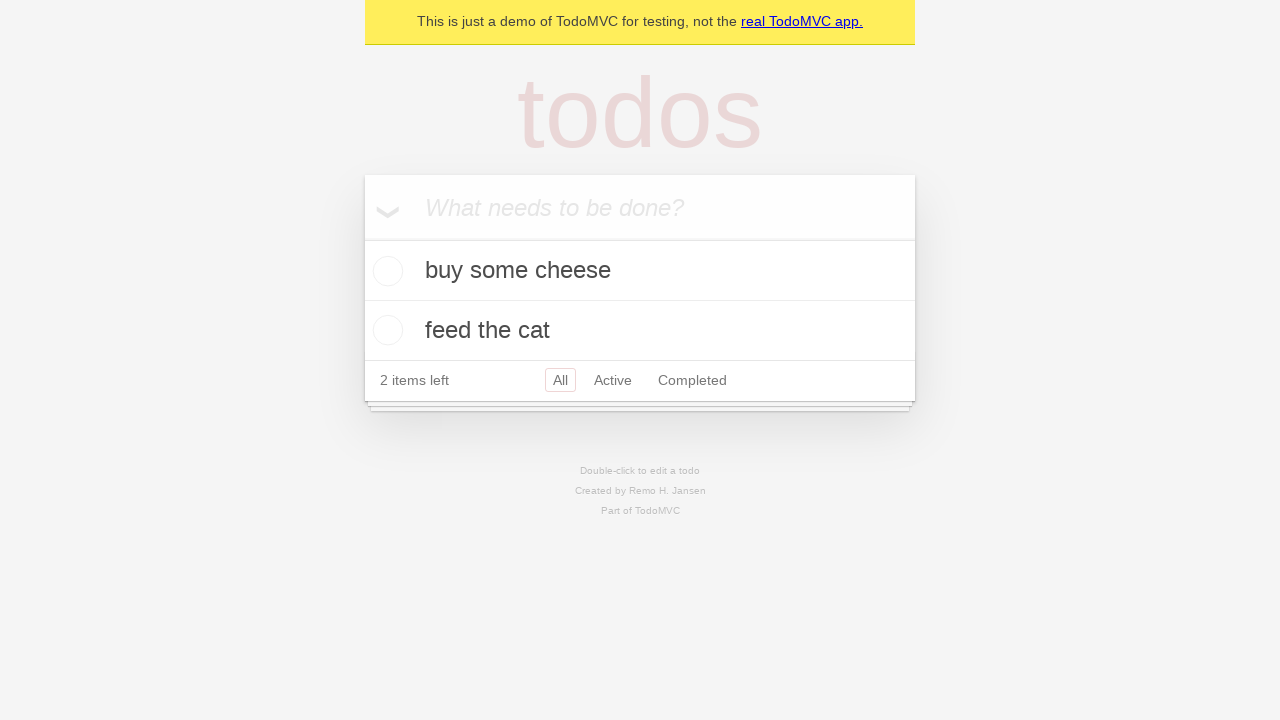

Filled todo input with 'book a doctors appointment' on internal:attr=[placeholder="What needs to be done?"i]
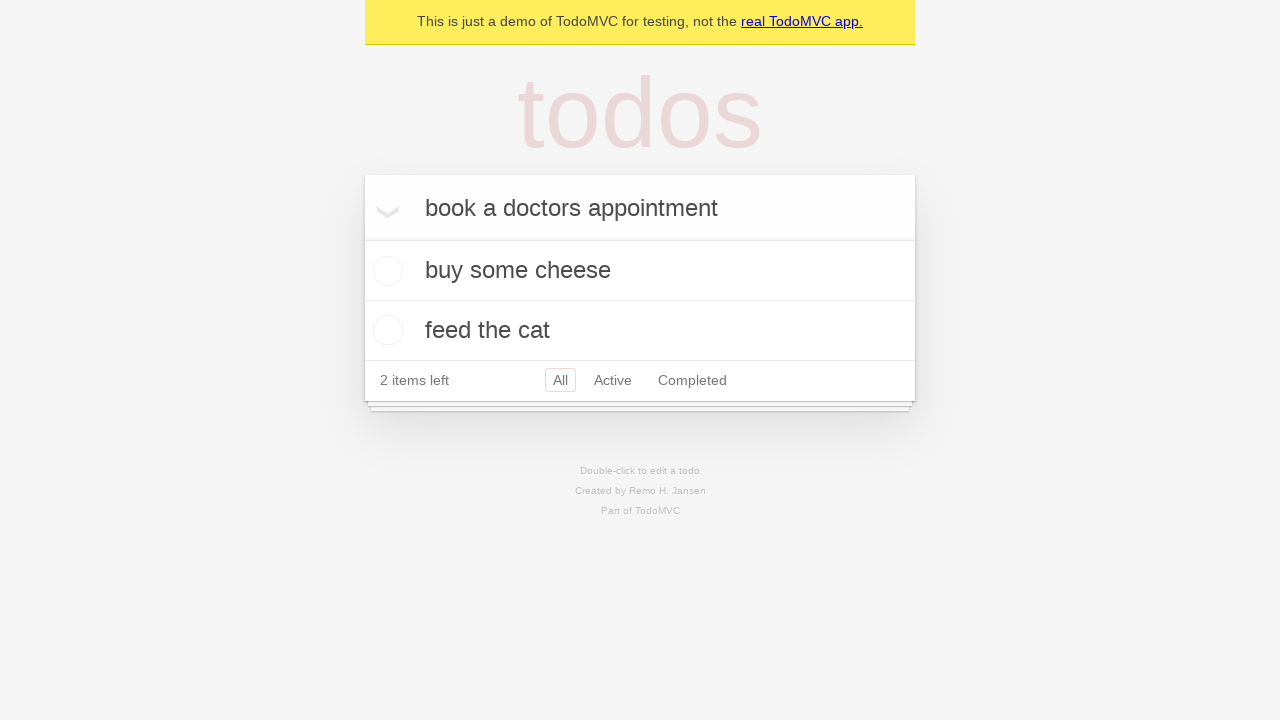

Pressed Enter to create third todo on internal:attr=[placeholder="What needs to be done?"i]
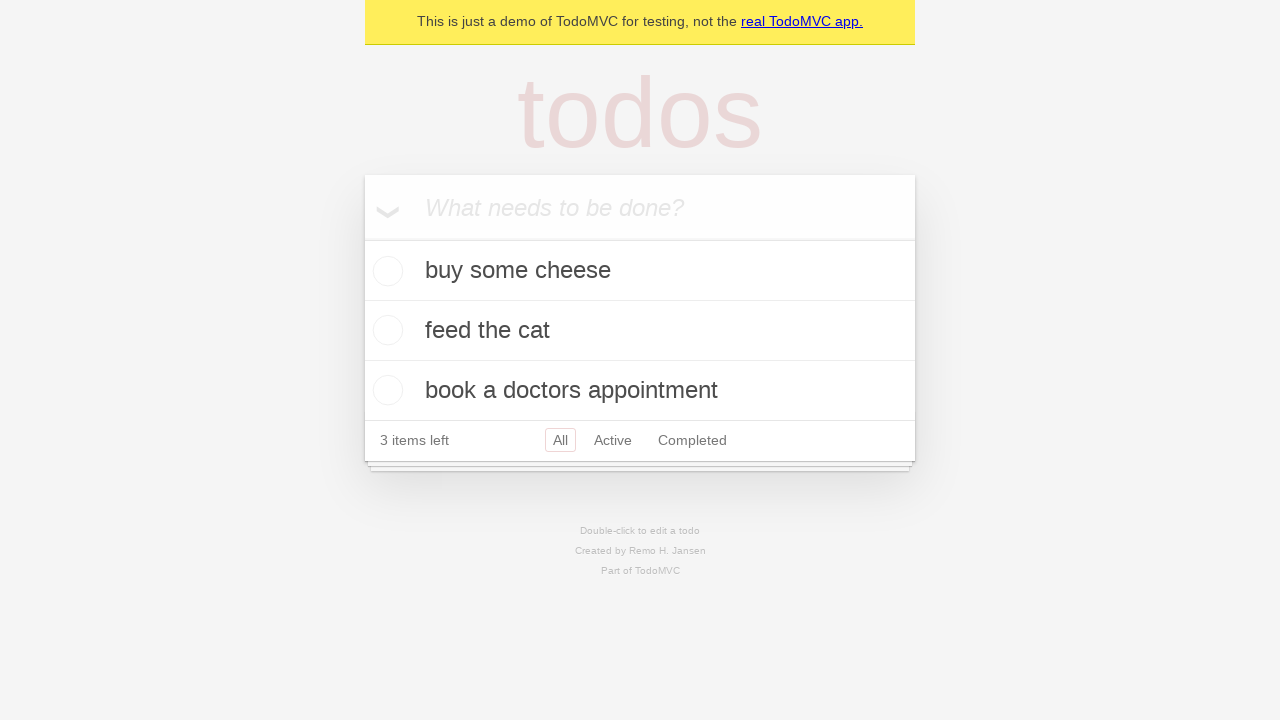

Waited for all three todos to be created
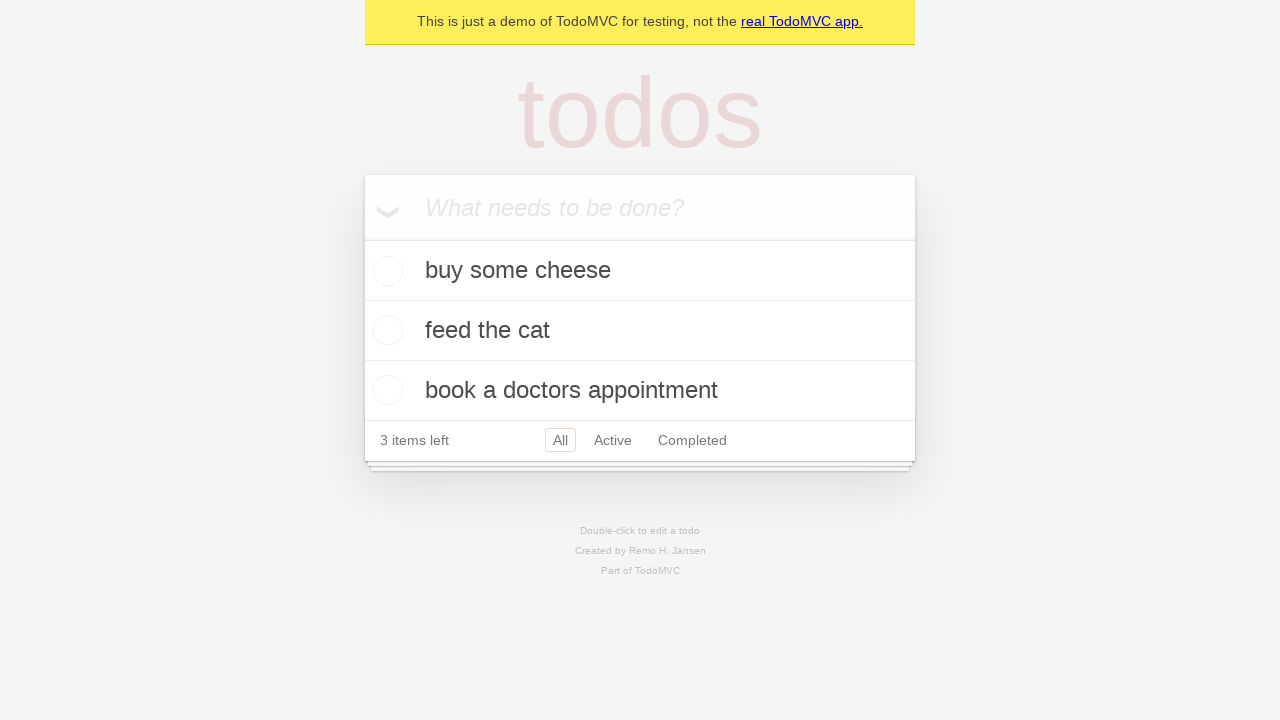

Marked first todo item as complete at (385, 271) on .todo-list li .toggle >> nth=0
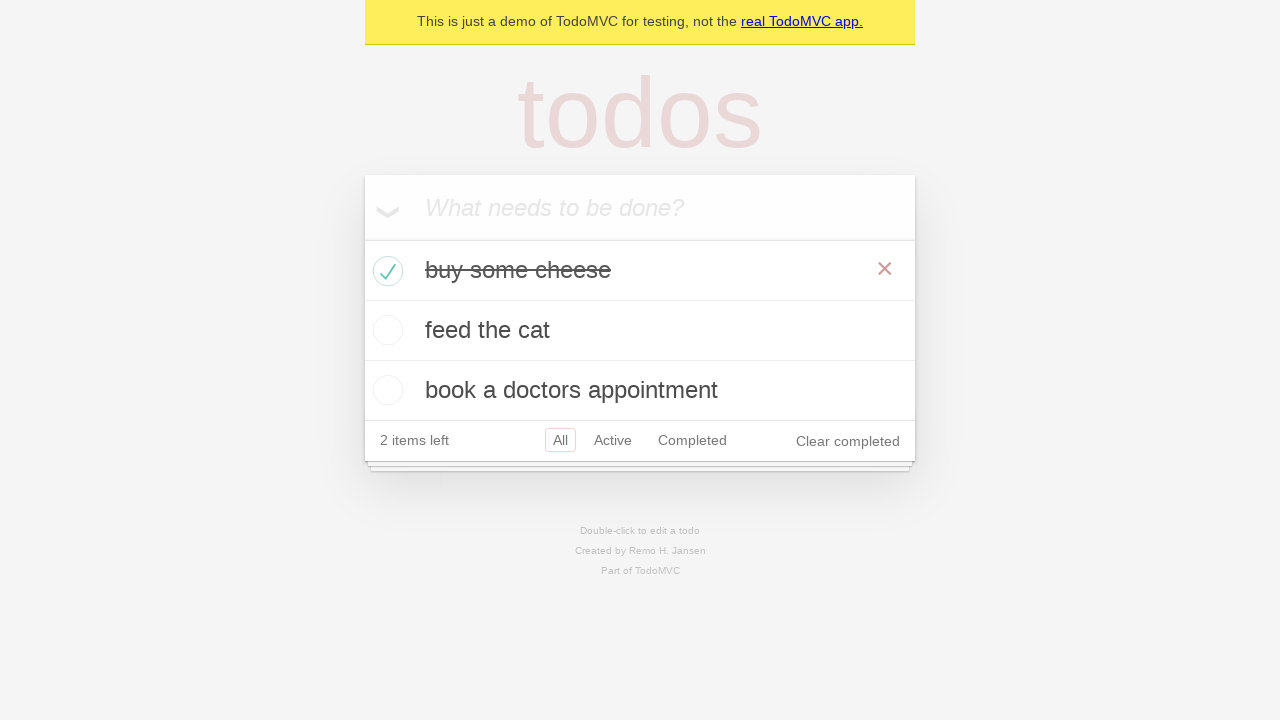

Clear completed button is now visible after marking item complete
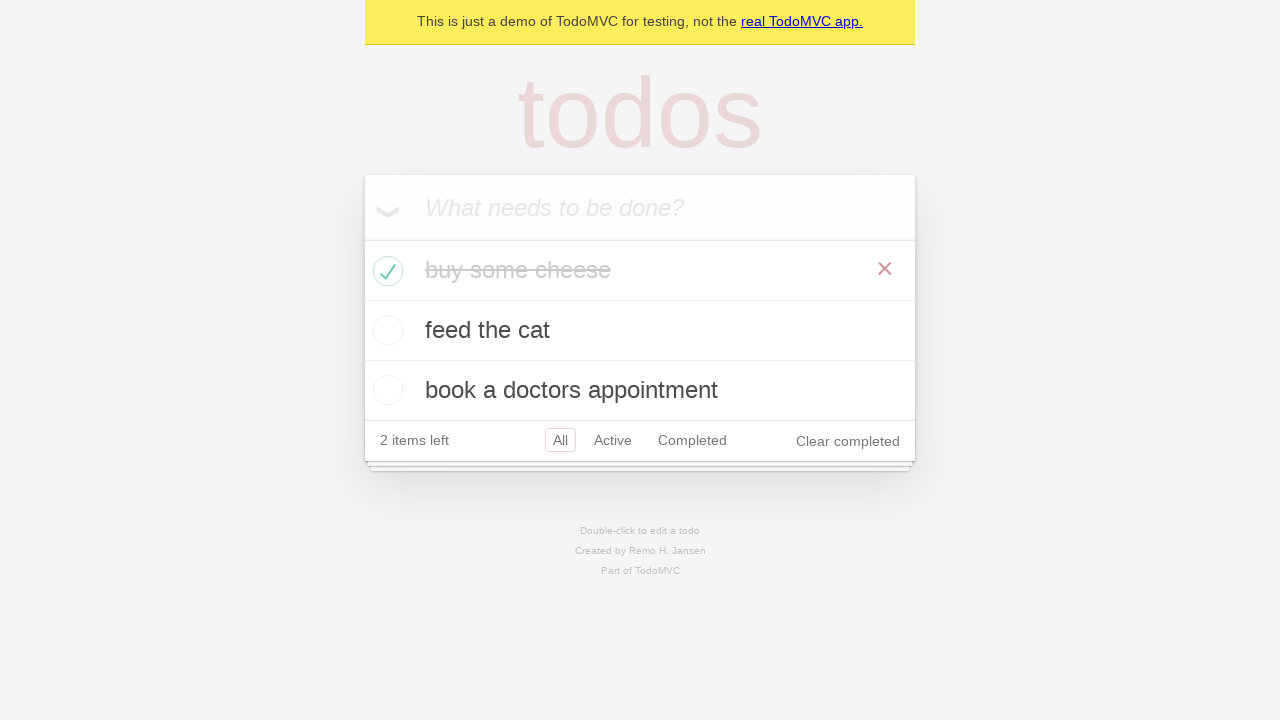

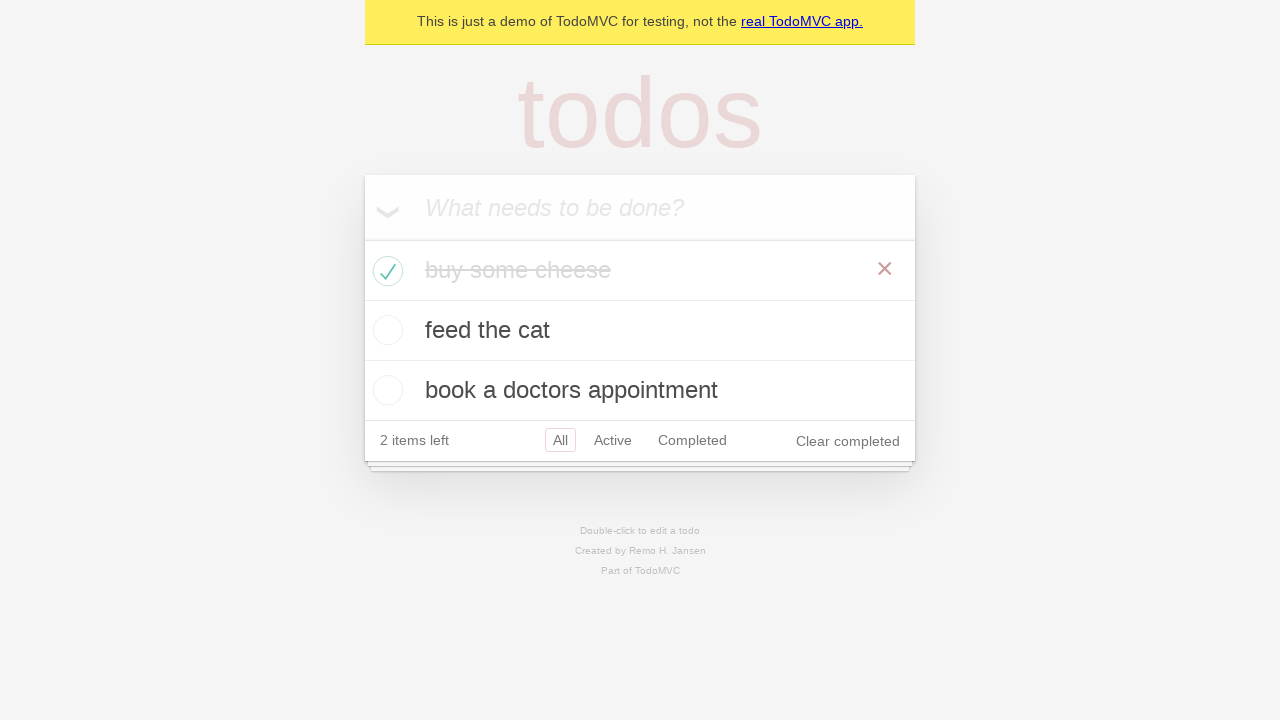